Tests adding todo items by filling the input field and pressing Enter, verifying items appear in the list

Starting URL: https://demo.playwright.dev/todomvc

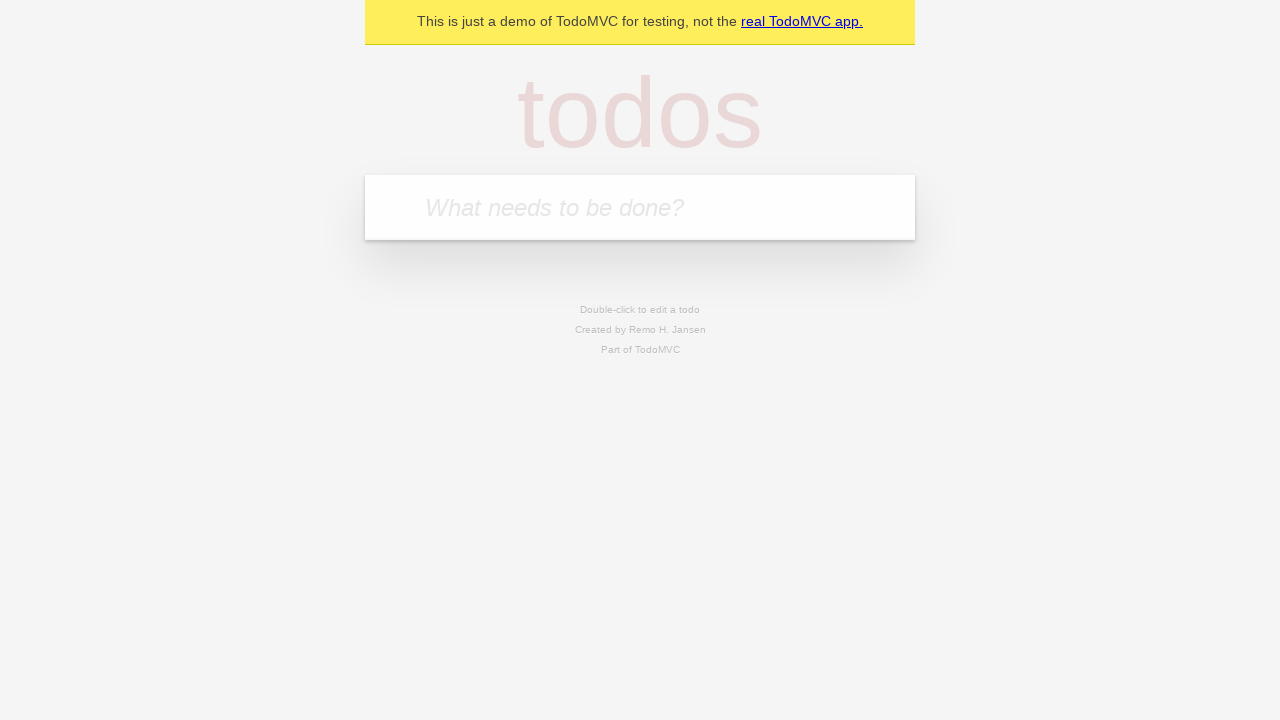

Filled input field with first todo item 'buy some cheese' on internal:attr=[placeholder="What needs to be done?"i]
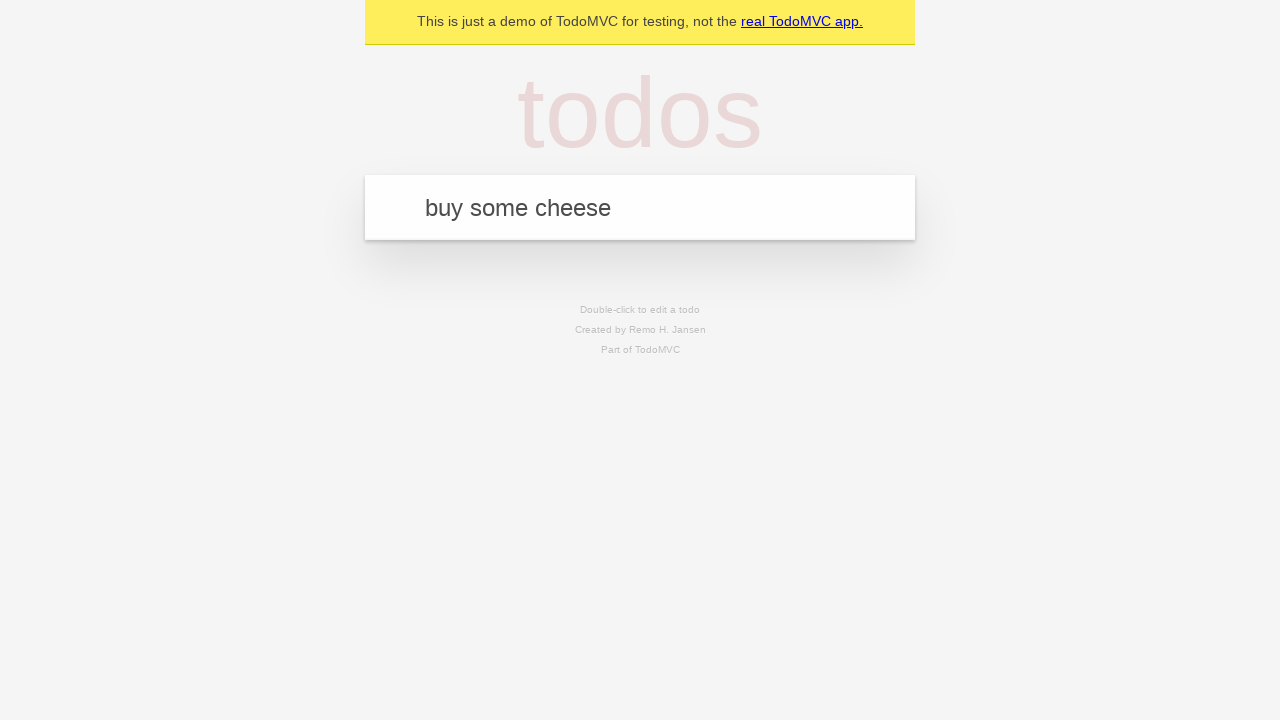

Pressed Enter to add first todo item on internal:attr=[placeholder="What needs to be done?"i]
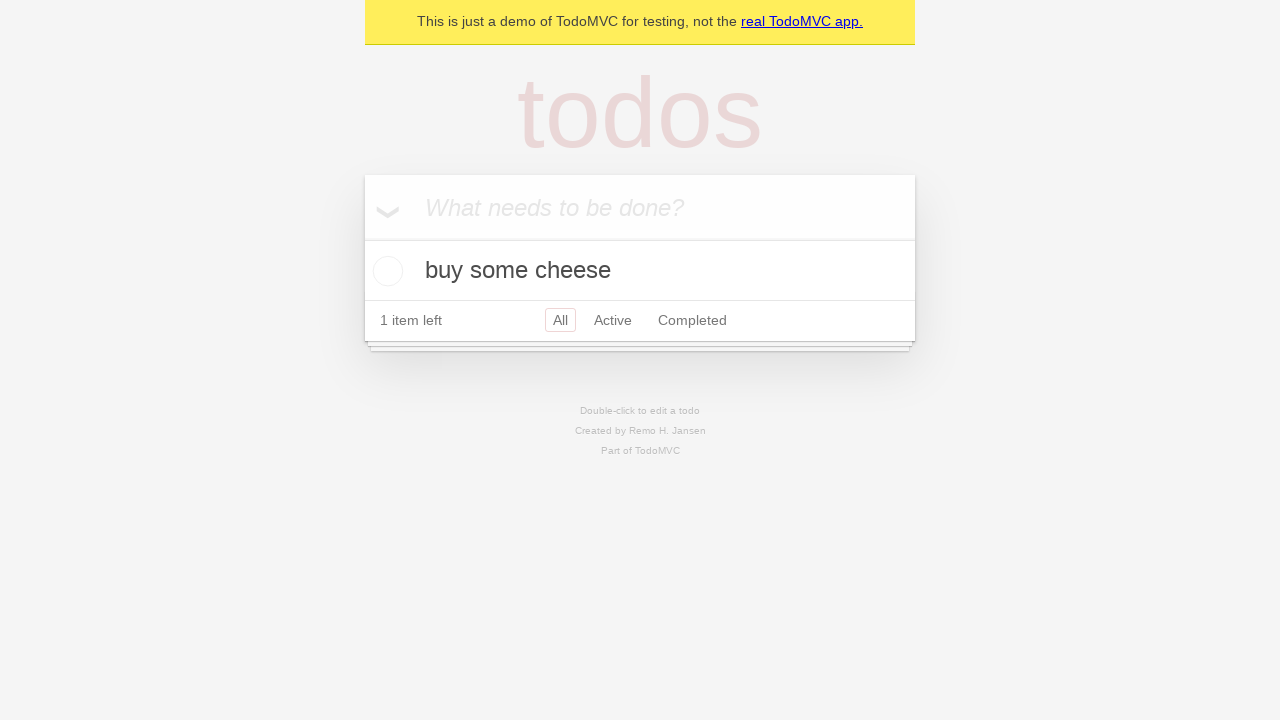

First todo item appeared in the list
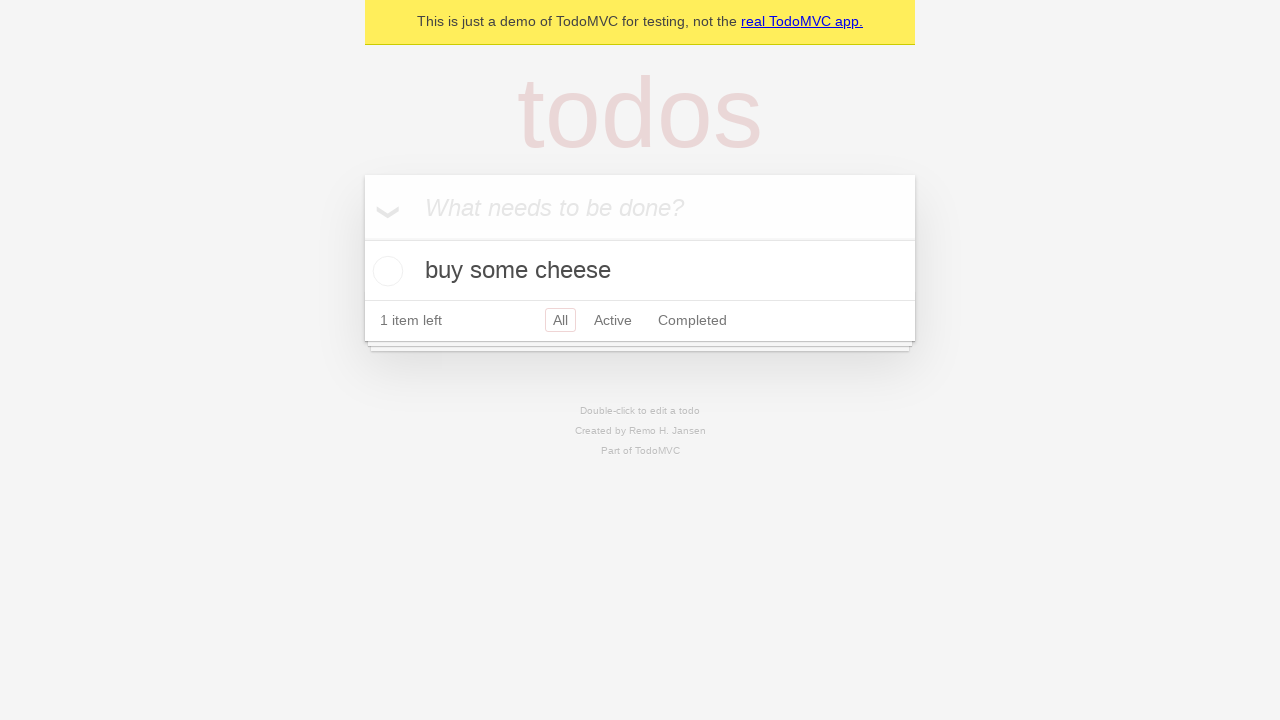

Filled input field with second todo item 'feed the cat' on internal:attr=[placeholder="What needs to be done?"i]
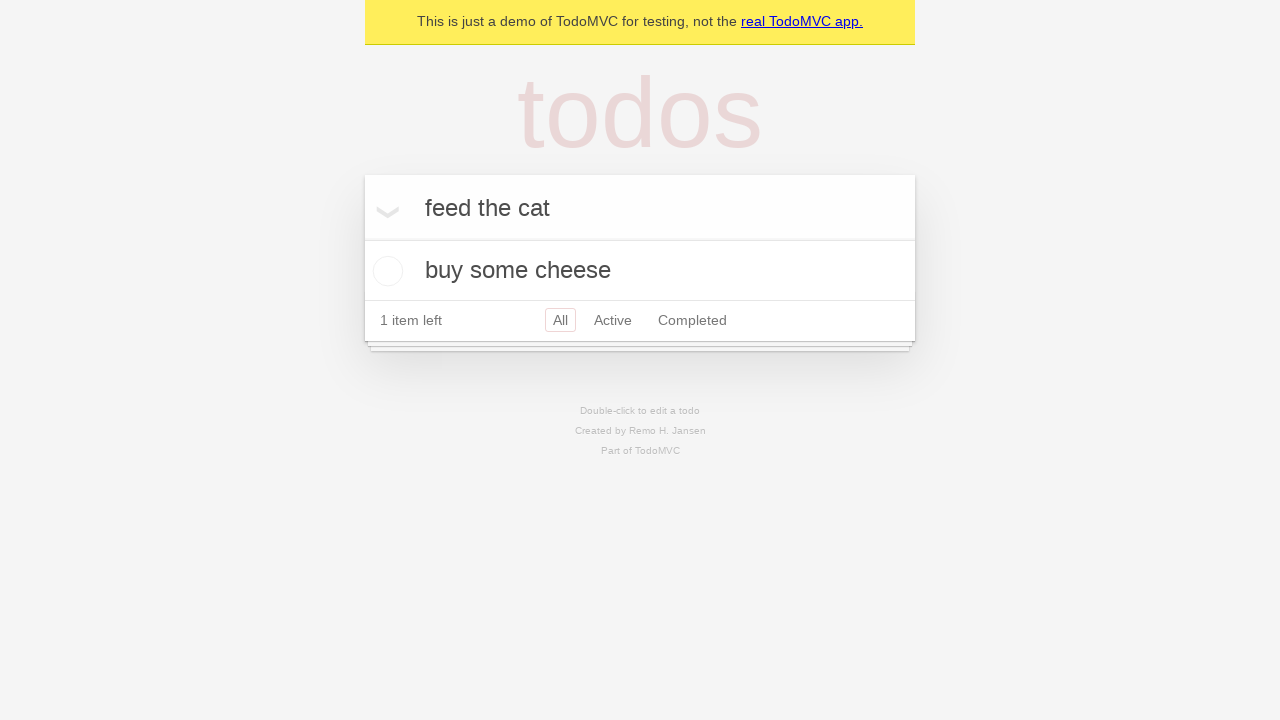

Pressed Enter to add second todo item on internal:attr=[placeholder="What needs to be done?"i]
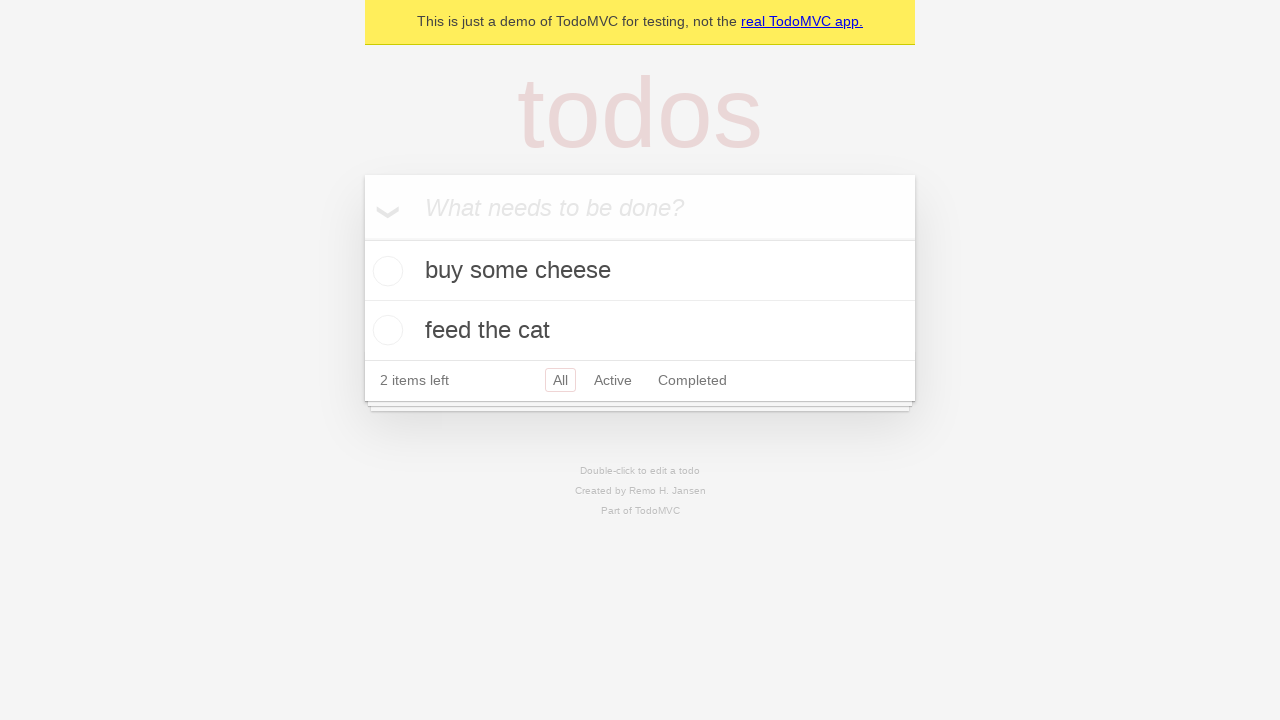

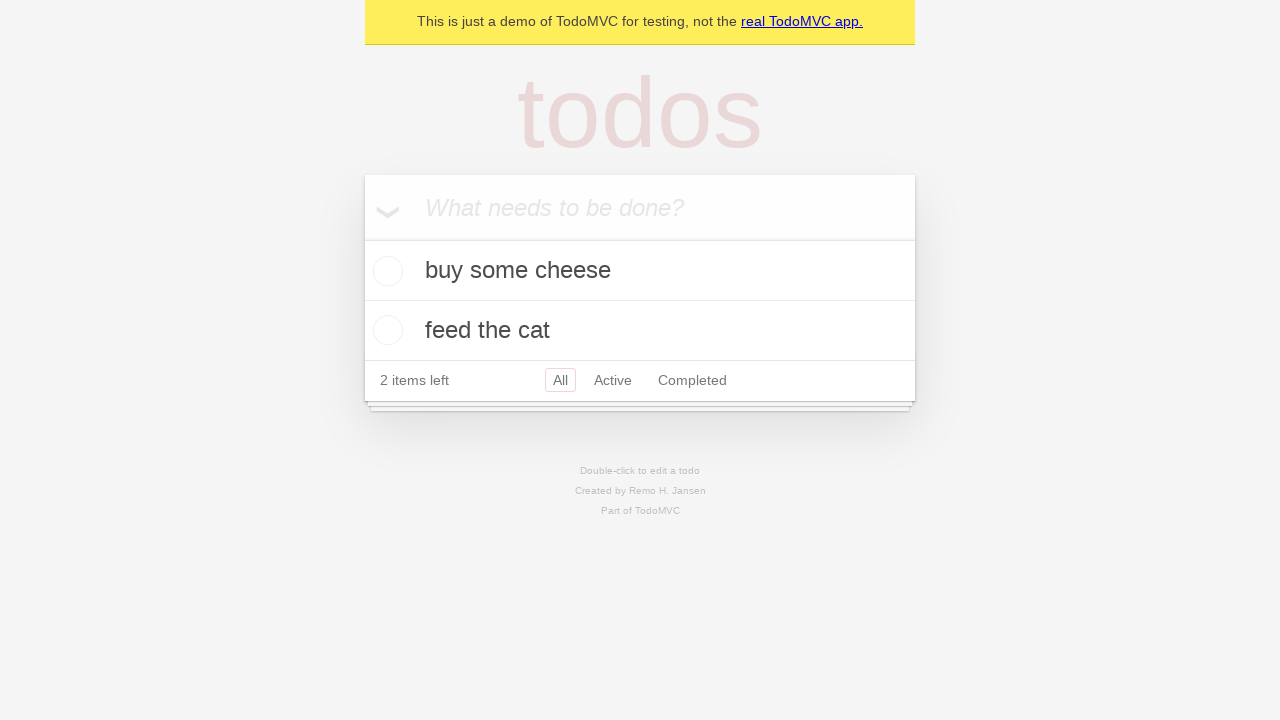